Tests that checkbox and label are hidden when editing a todo item

Starting URL: https://demo.playwright.dev/todomvc

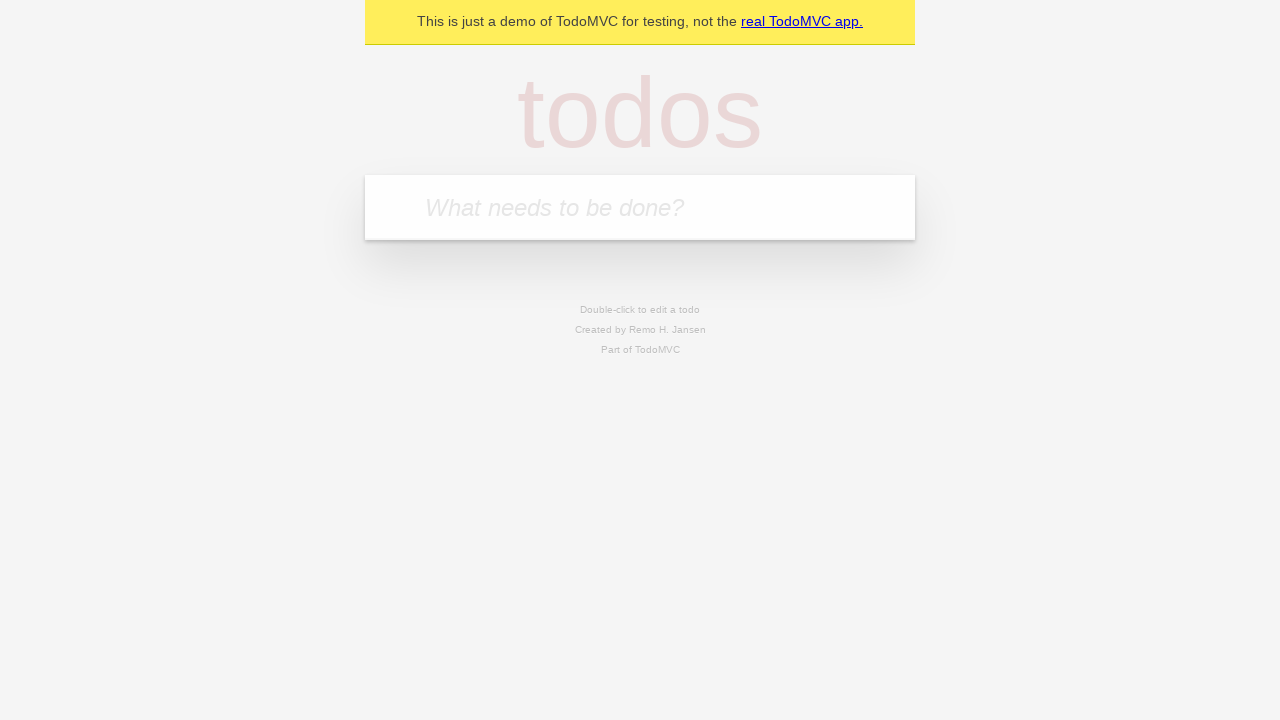

Filled first todo item with 'buy some cheese' on internal:attr=[placeholder="What needs to be done?"i]
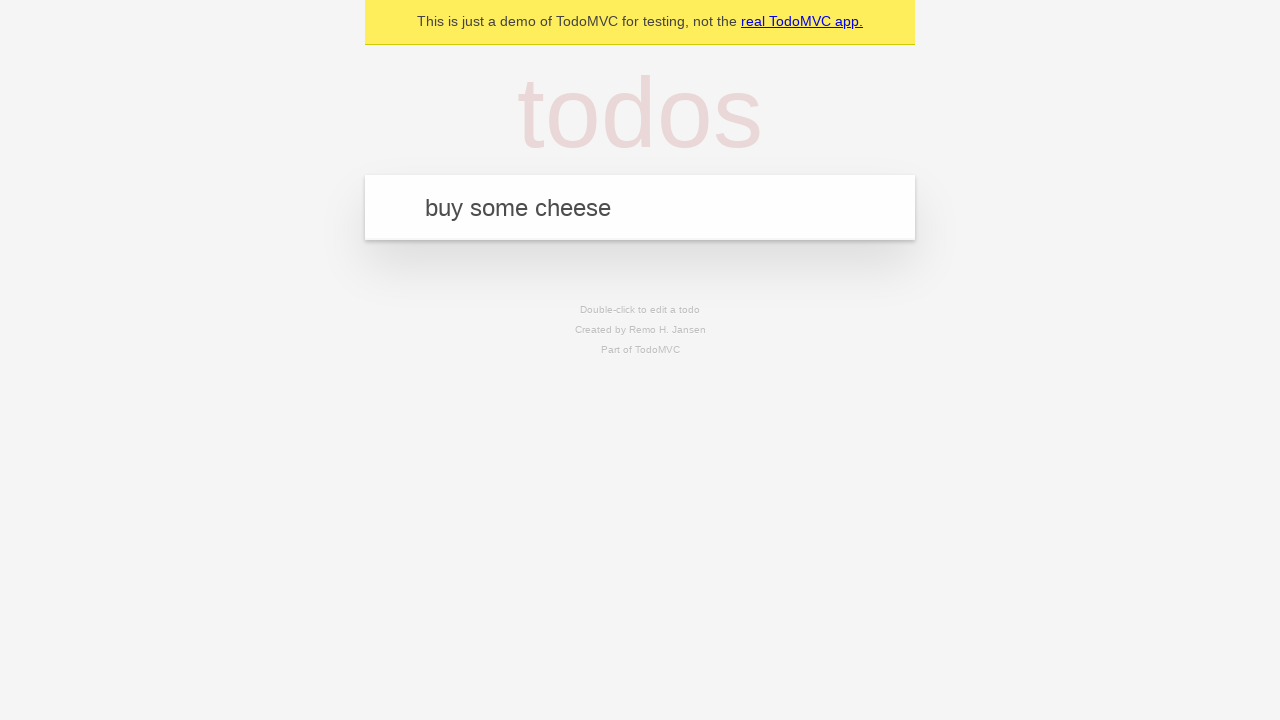

Pressed Enter to create first todo on internal:attr=[placeholder="What needs to be done?"i]
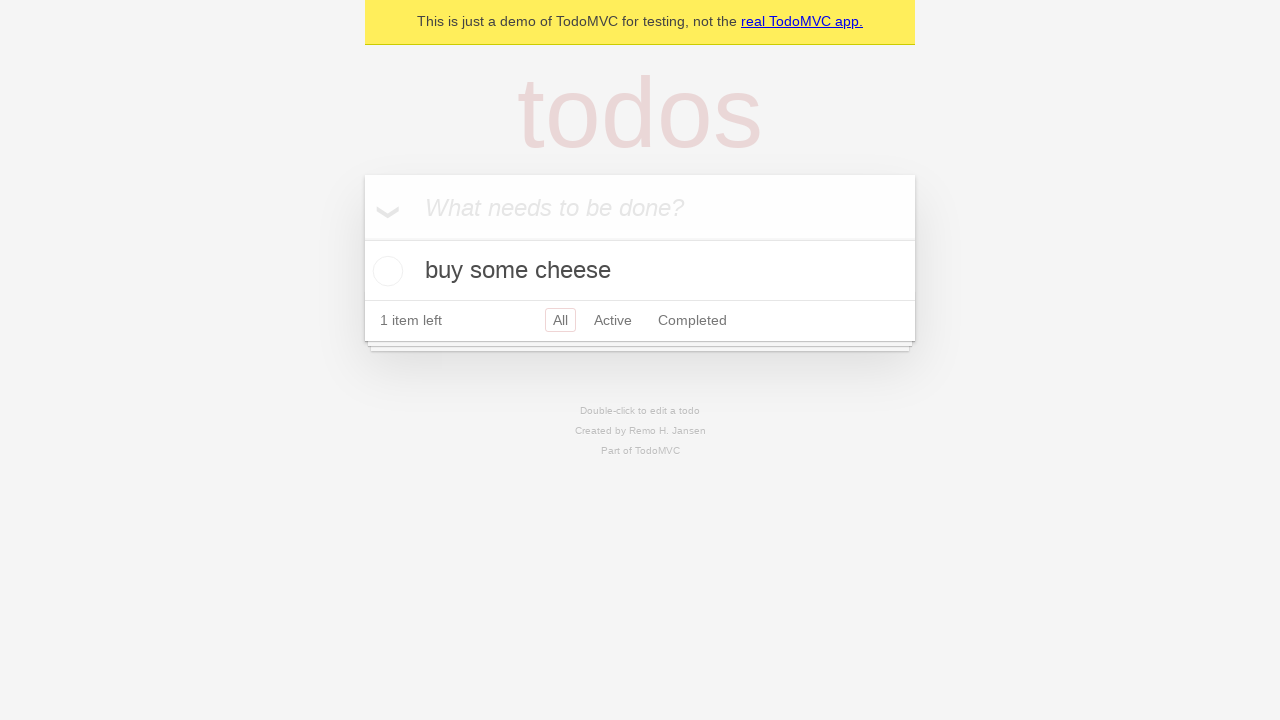

Filled second todo item with 'feed the cat' on internal:attr=[placeholder="What needs to be done?"i]
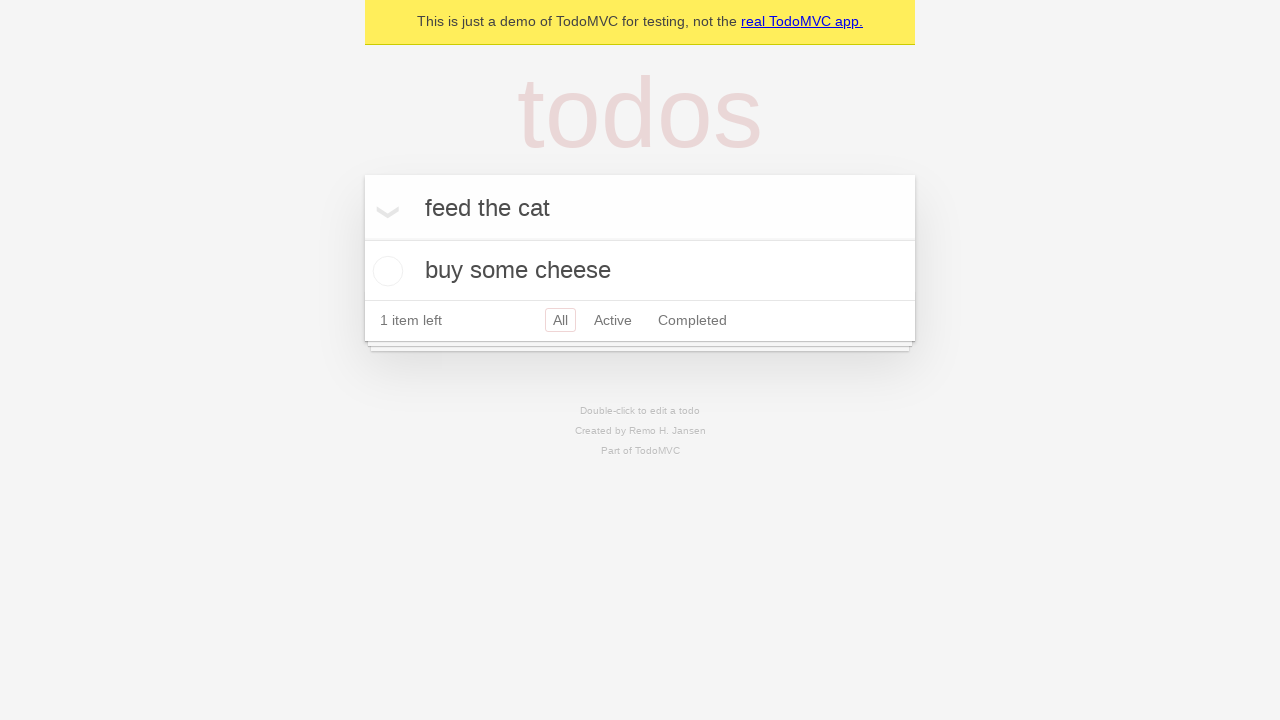

Pressed Enter to create second todo on internal:attr=[placeholder="What needs to be done?"i]
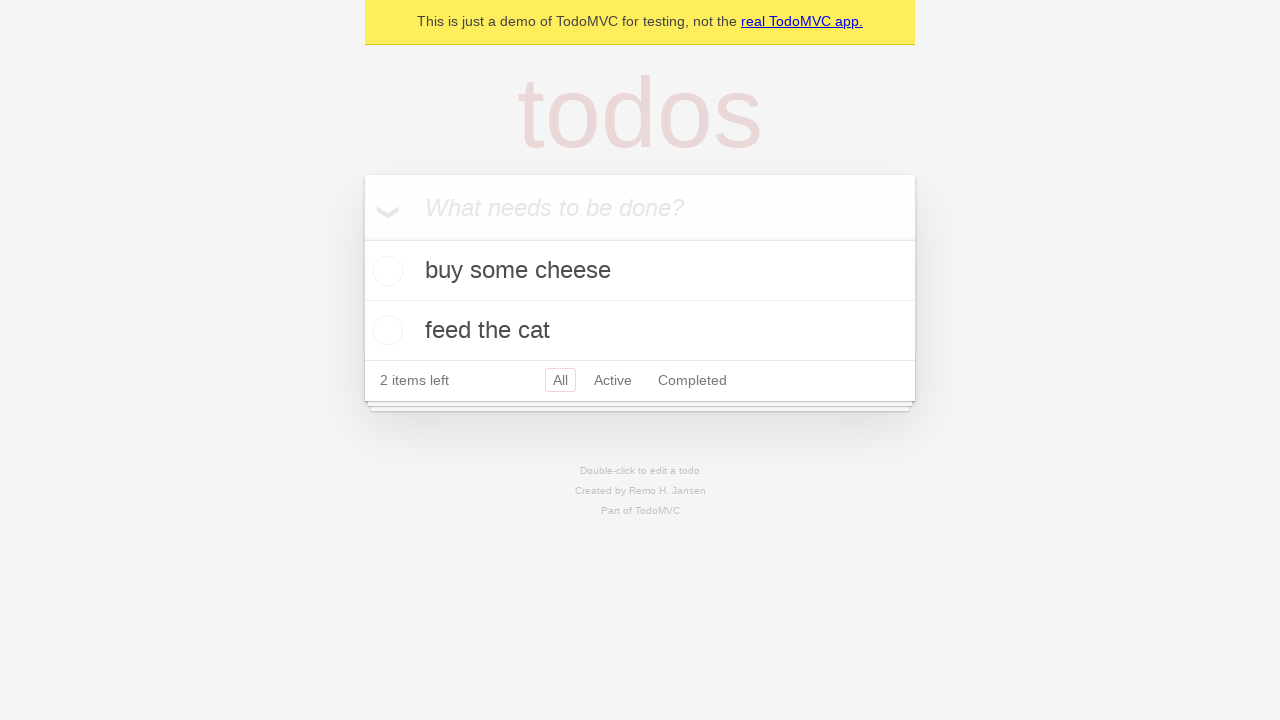

Filled third todo item with 'book a doctors appointment' on internal:attr=[placeholder="What needs to be done?"i]
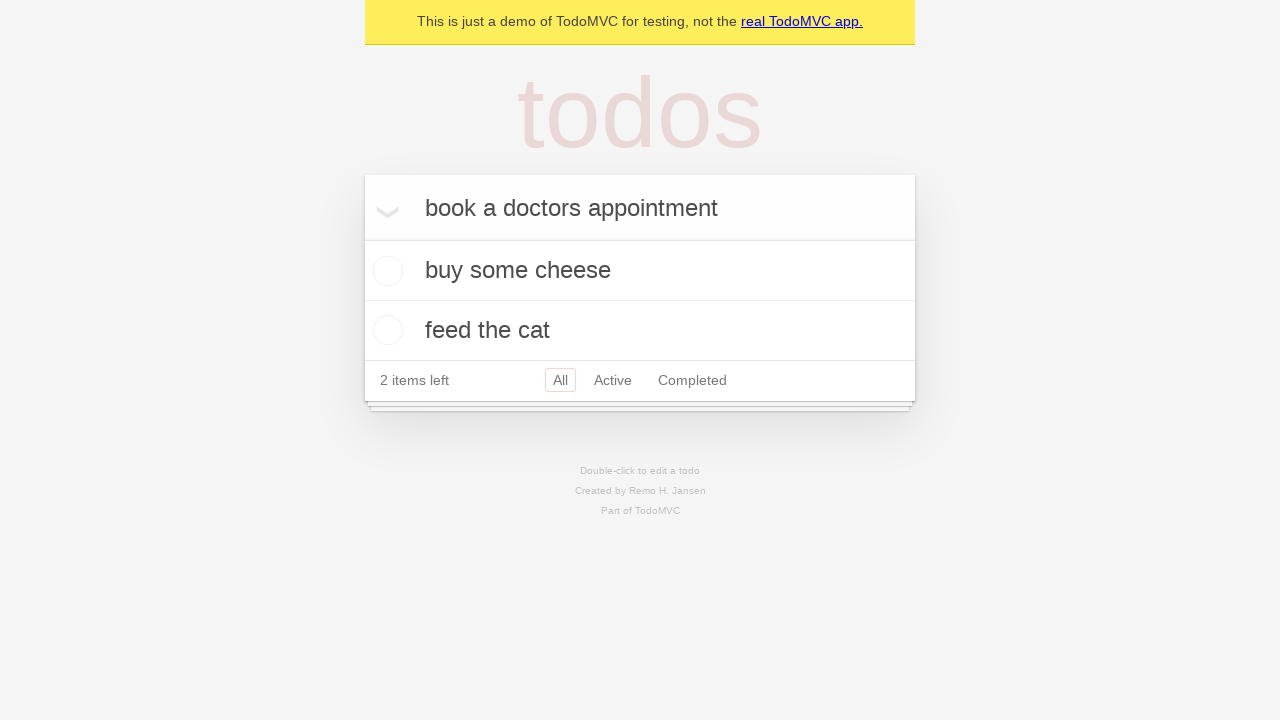

Pressed Enter to create third todo on internal:attr=[placeholder="What needs to be done?"i]
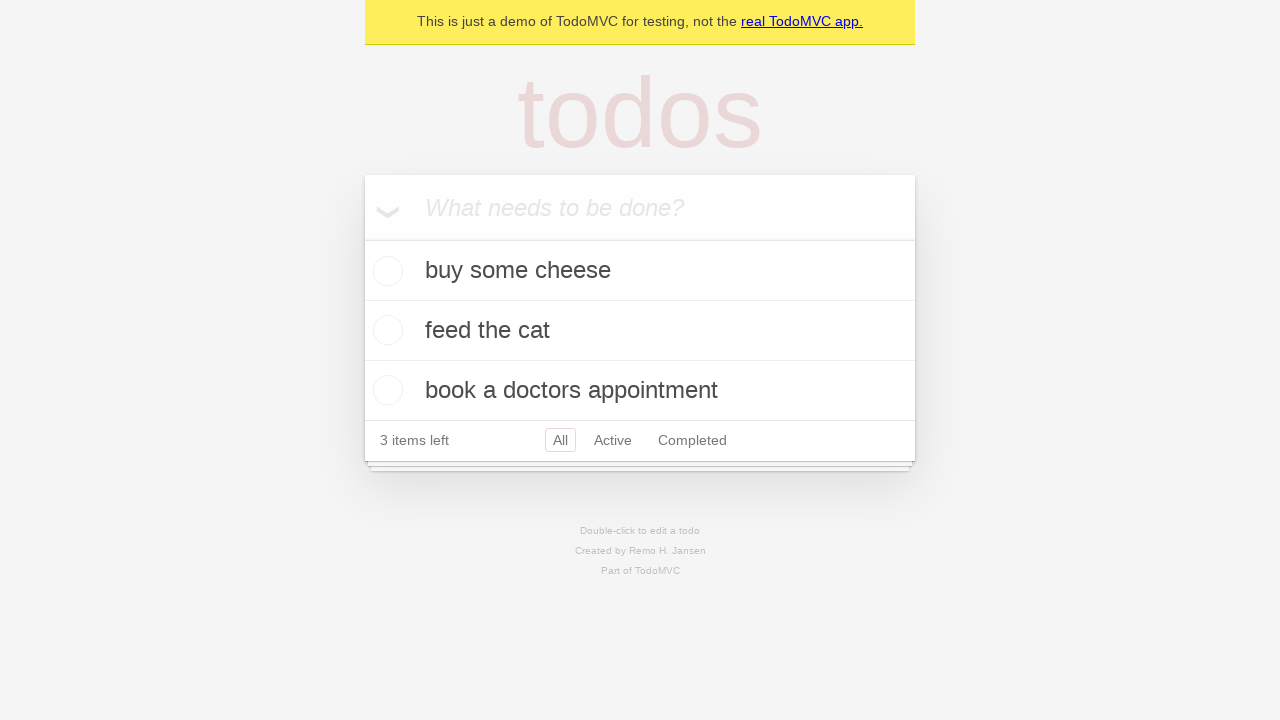

Located second todo item
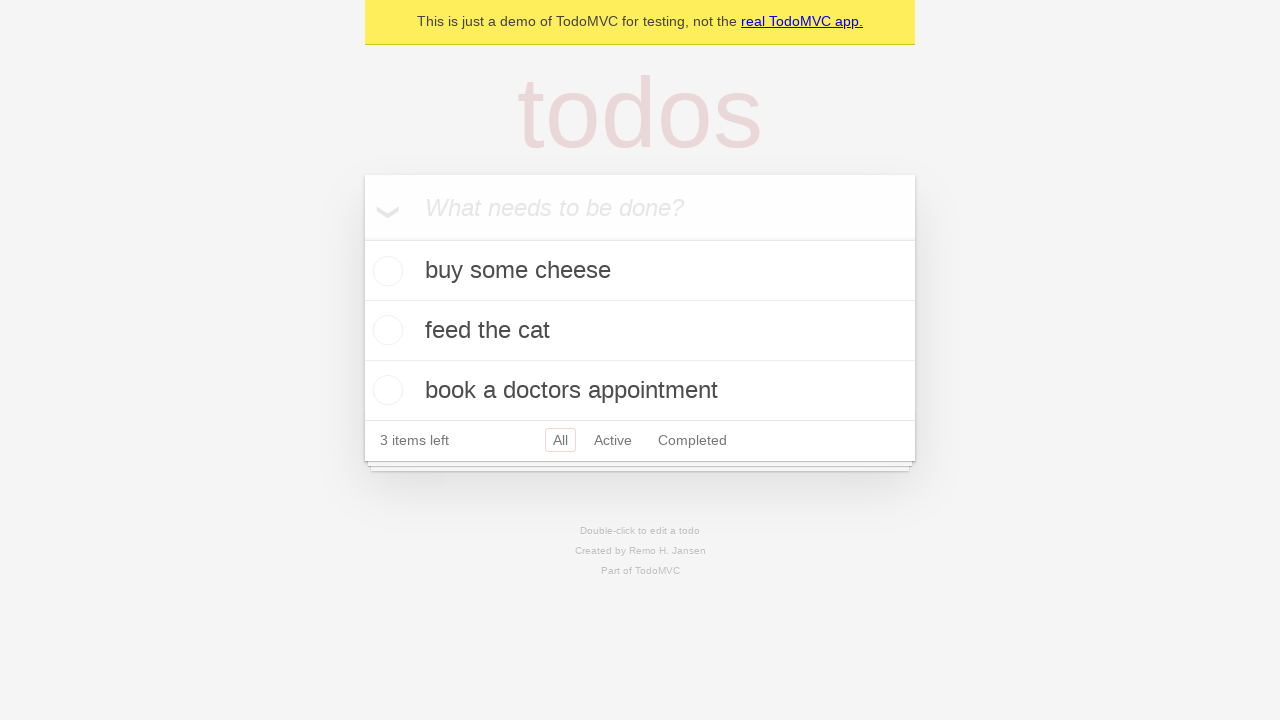

Double-clicked second todo to enter edit mode at (640, 331) on internal:testid=[data-testid="todo-item"s] >> nth=1
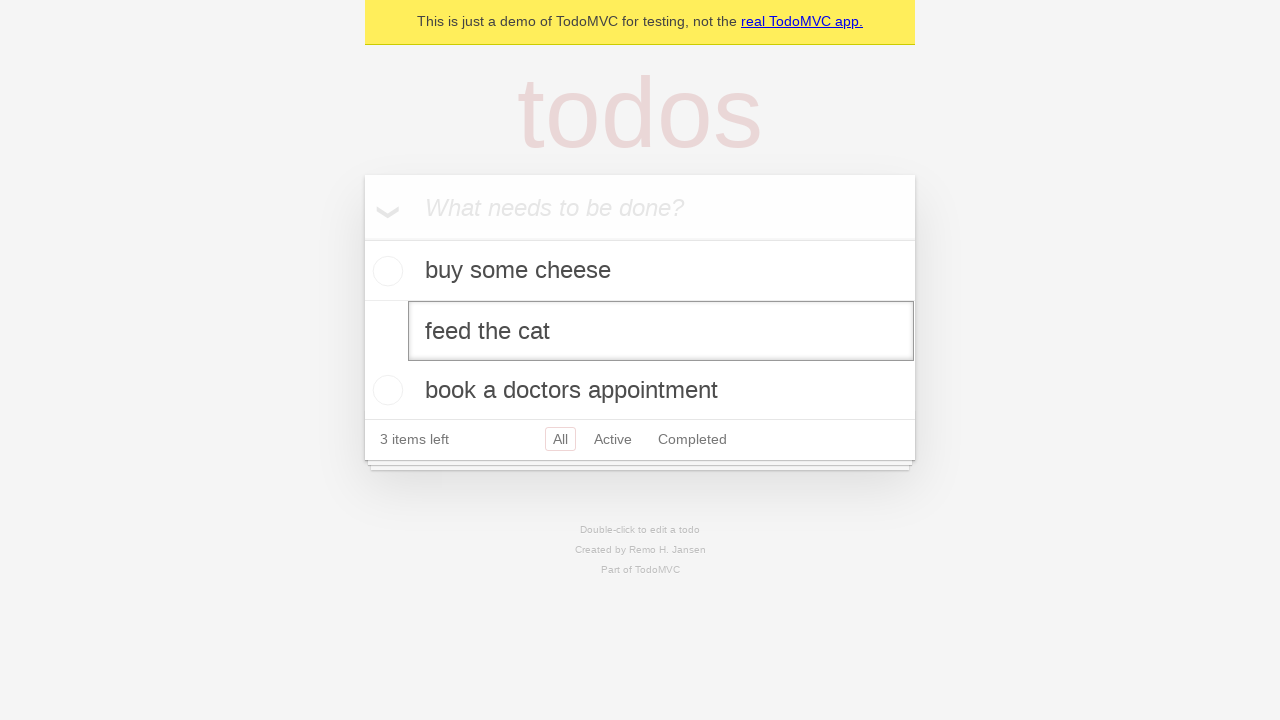

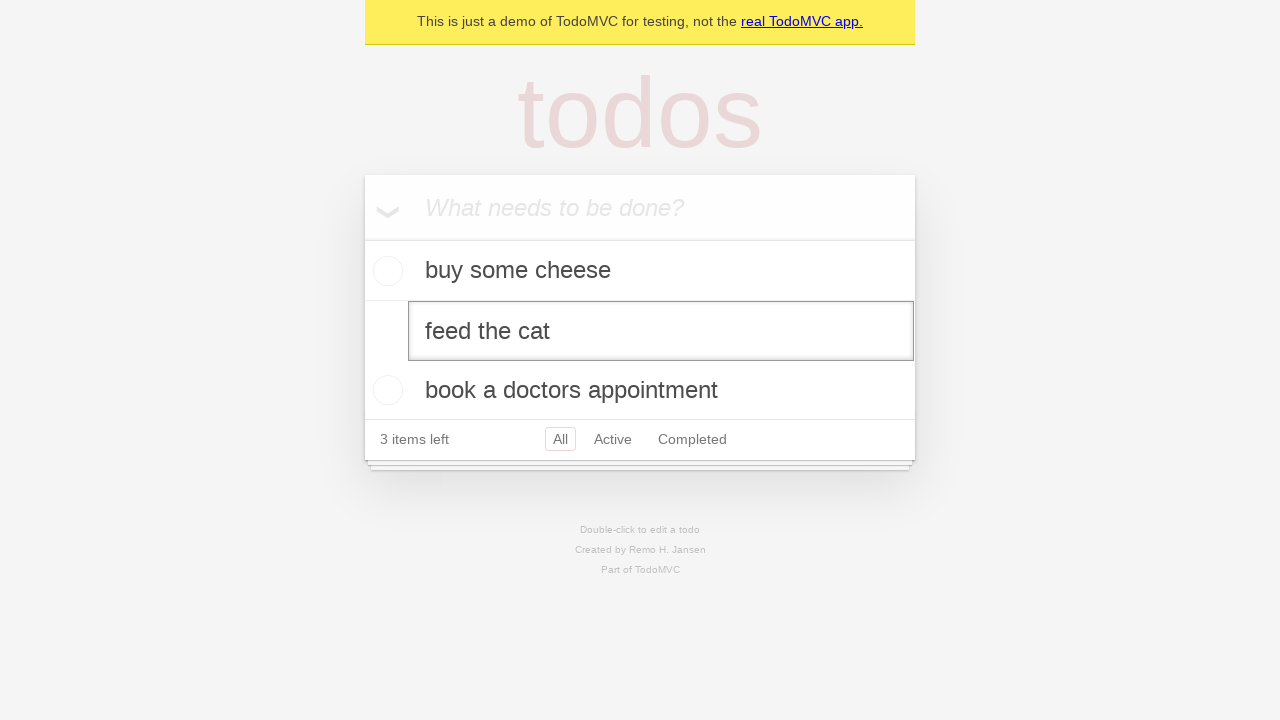